Tests navigation by clicking on the "Interactions" card and verifying the page header displays "Interactions"

Starting URL: https://demoqa.com/

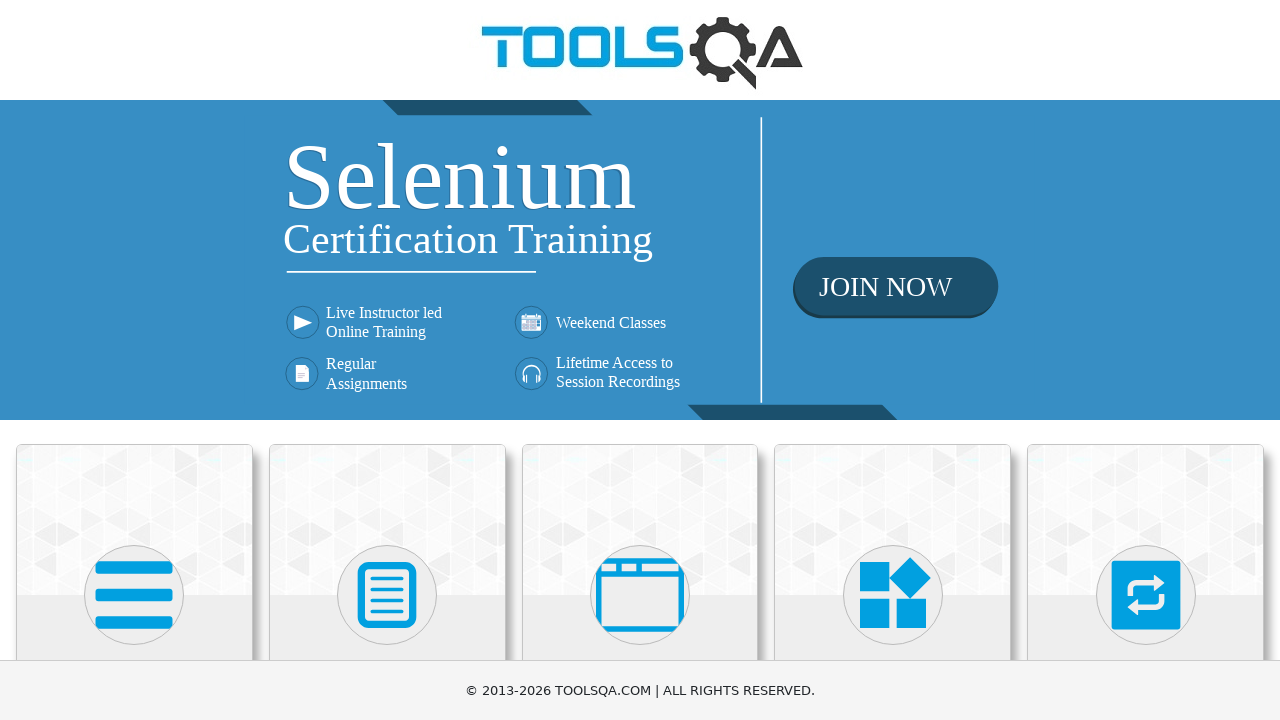

Clicked on the Interactions card at (640, 360) on text=Interactions >> xpath=ancestor::div[contains(@class, 'card')]
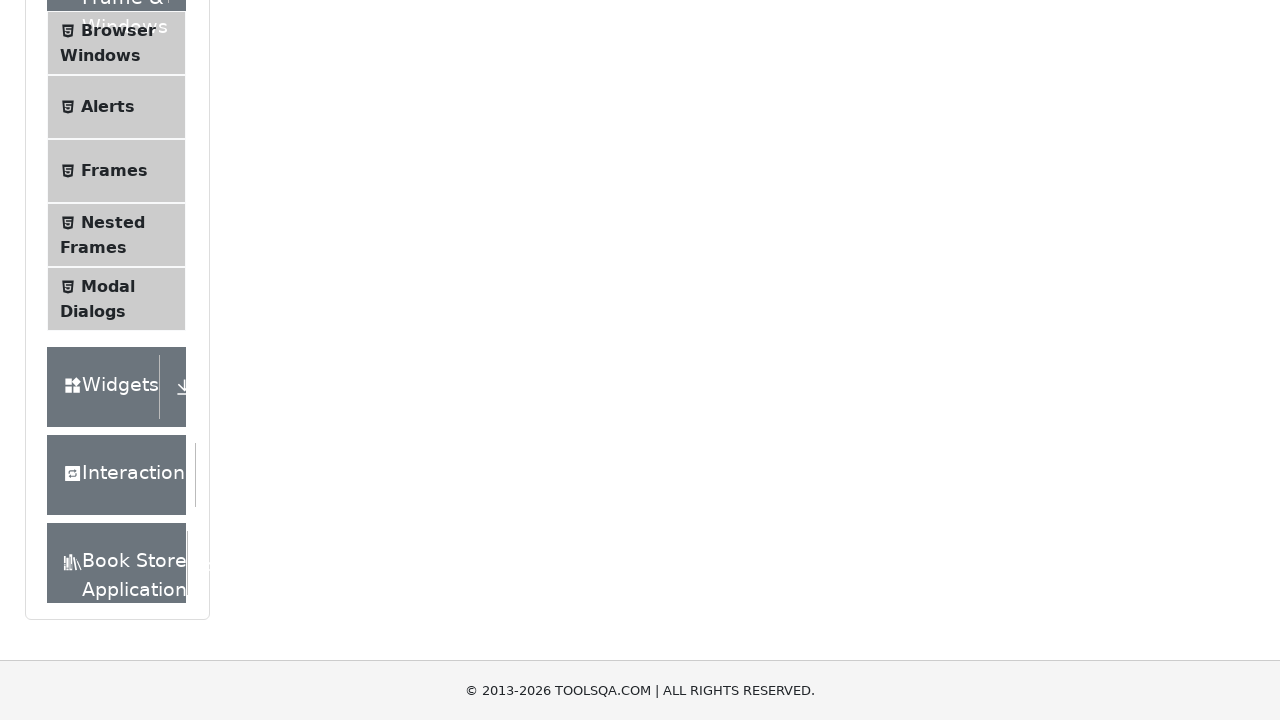

Verified page header displays 'Interactions'
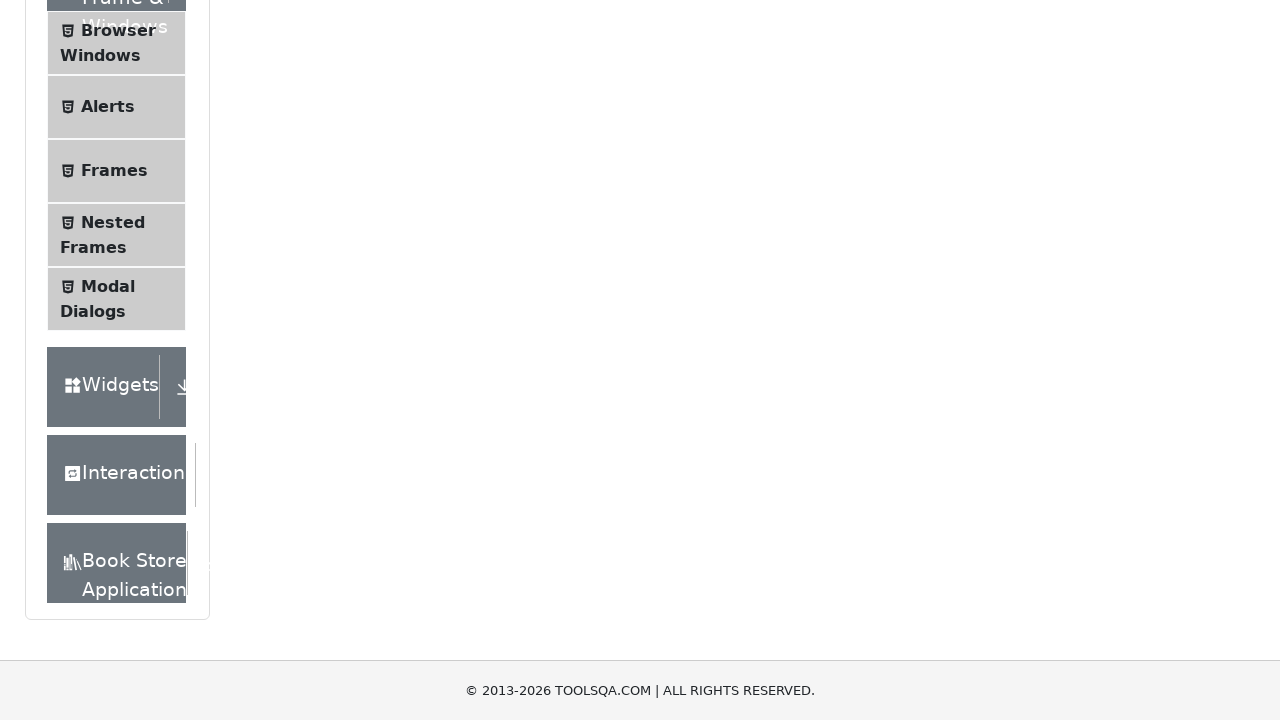

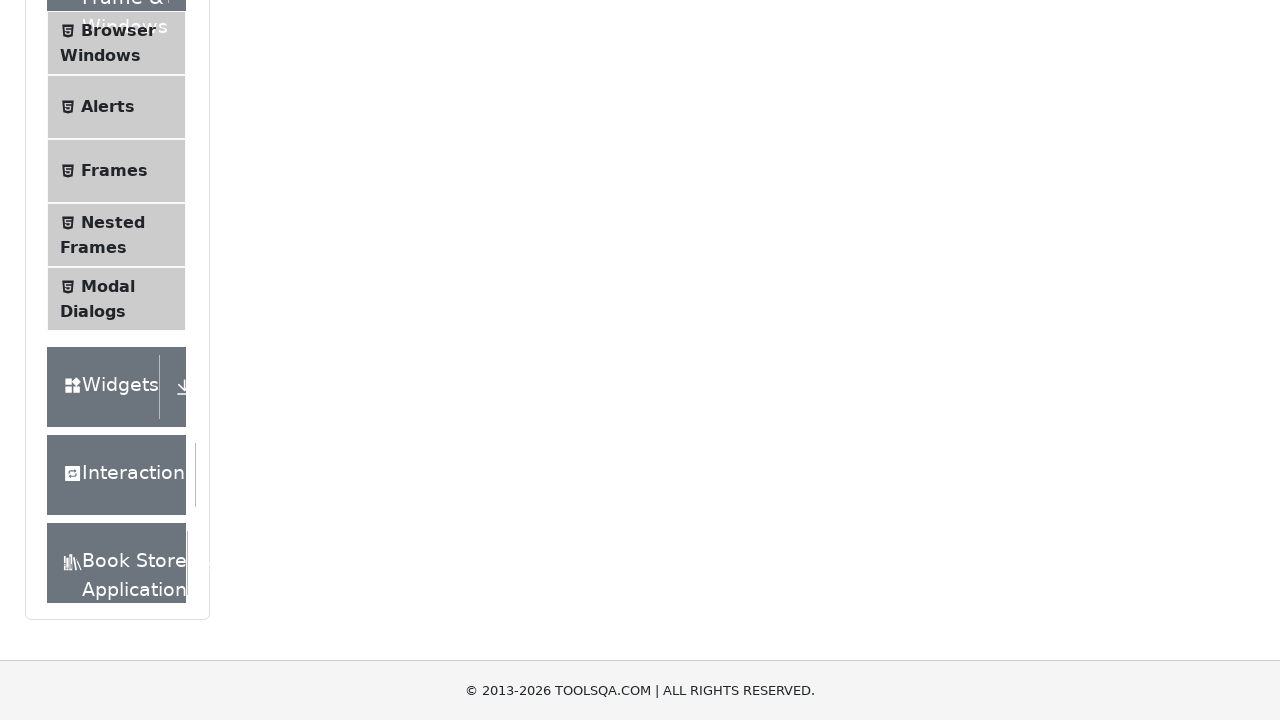